Simple browser launch test that navigates to the Selenium website, maximizes the window, and verifies the page loads by checking the title and URL are accessible.

Starting URL: https://www.selenium.dev/

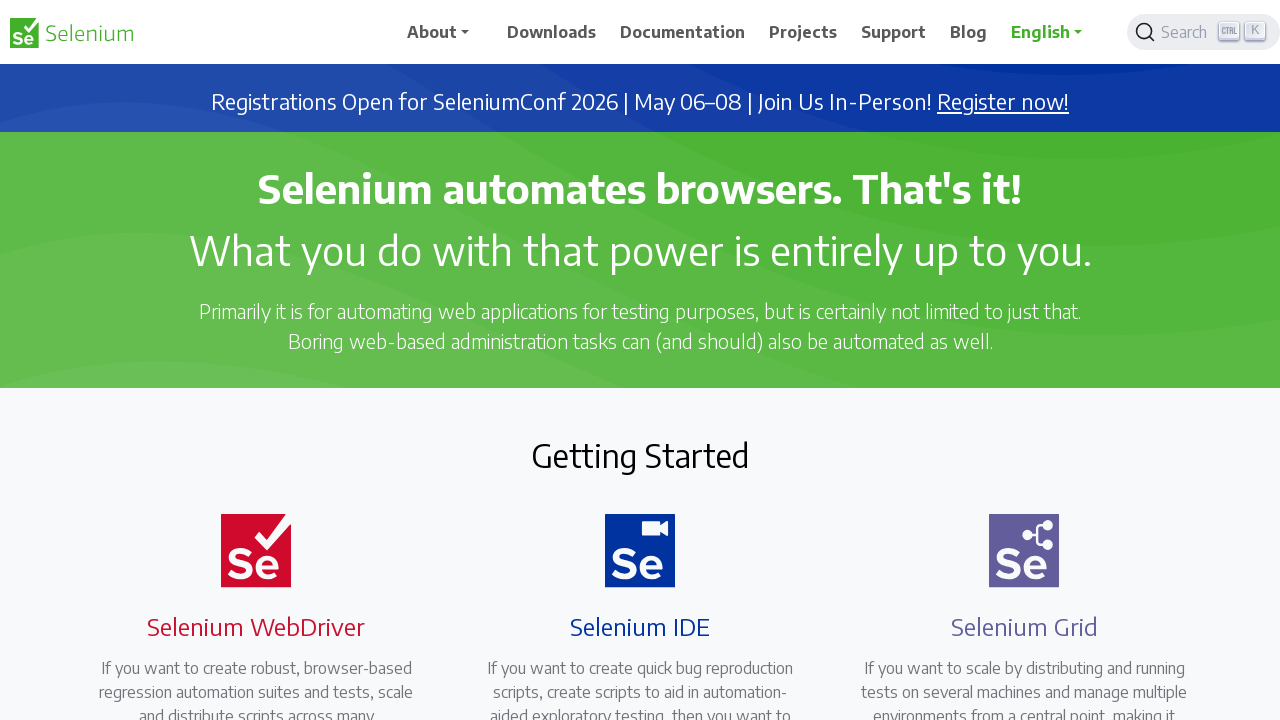

Set viewport size to 1920x1080 to maximize browser window
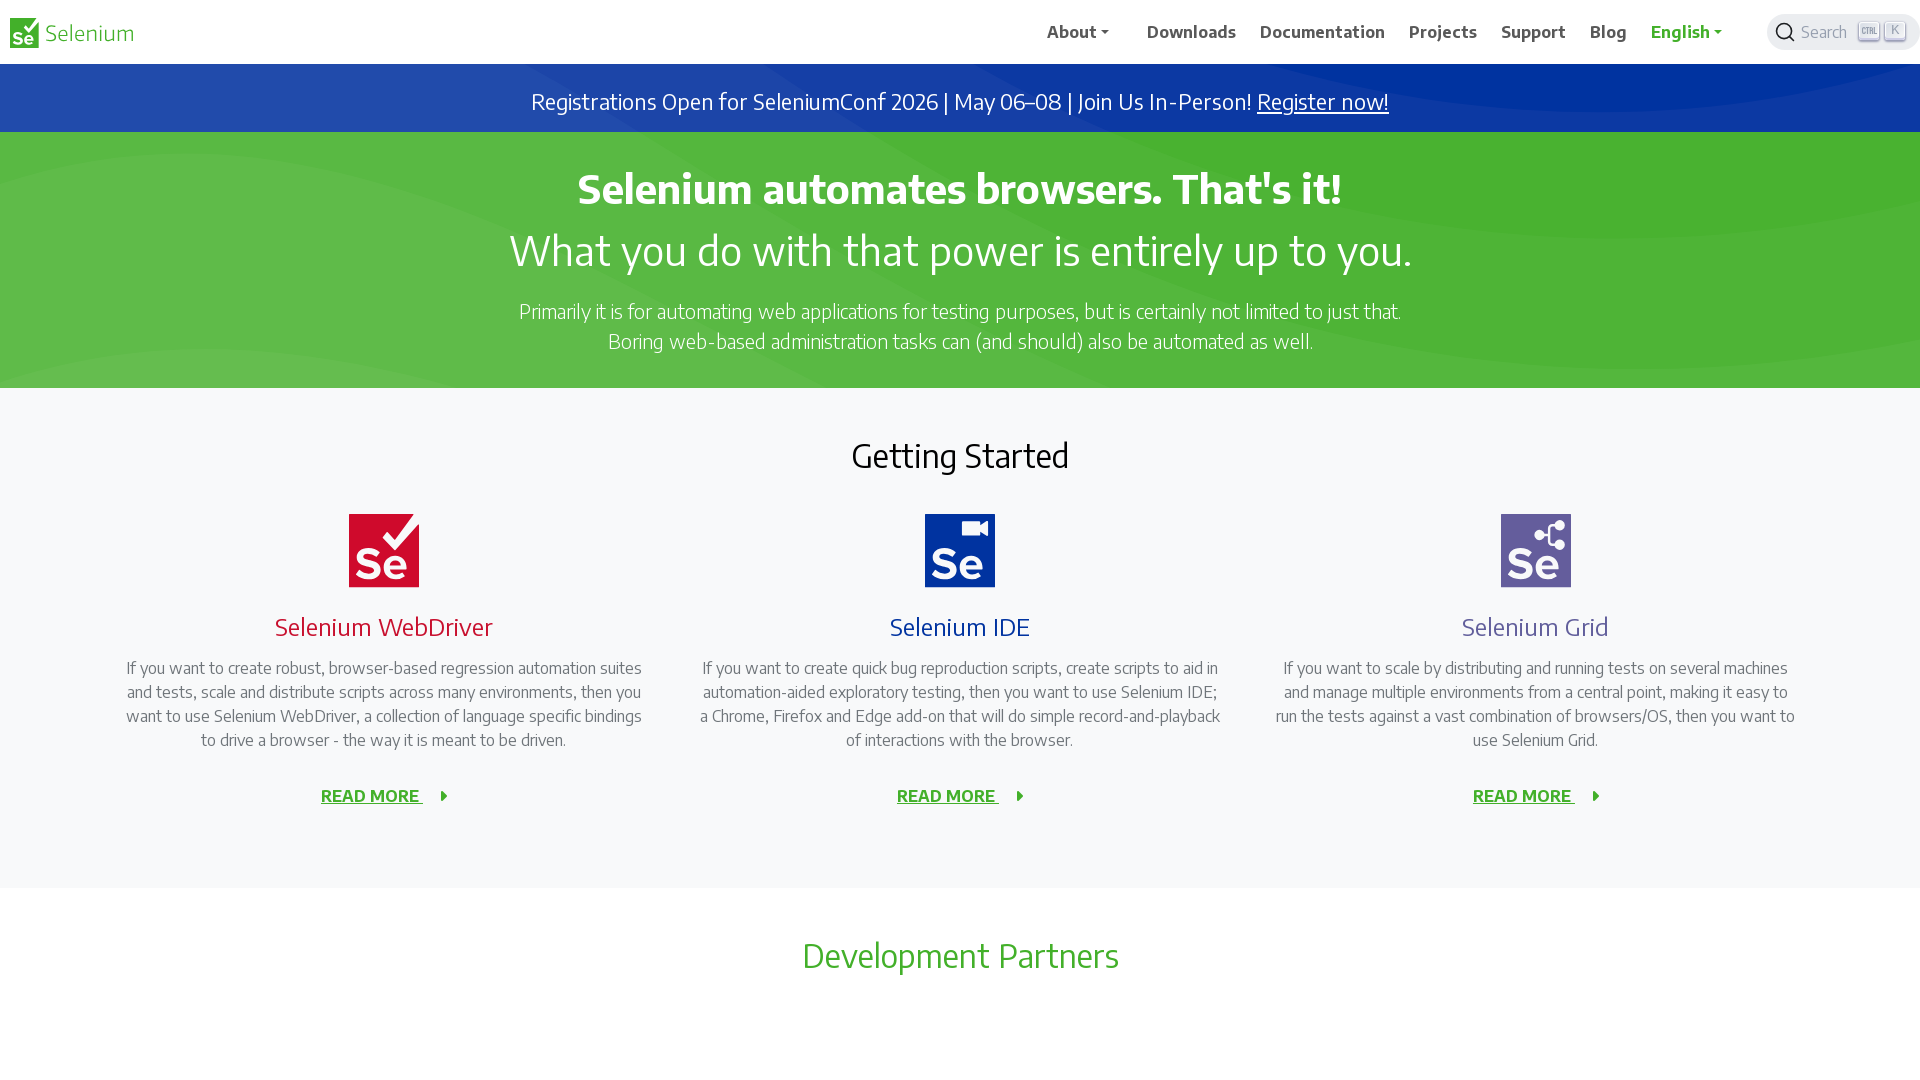

Waited for page to fully load
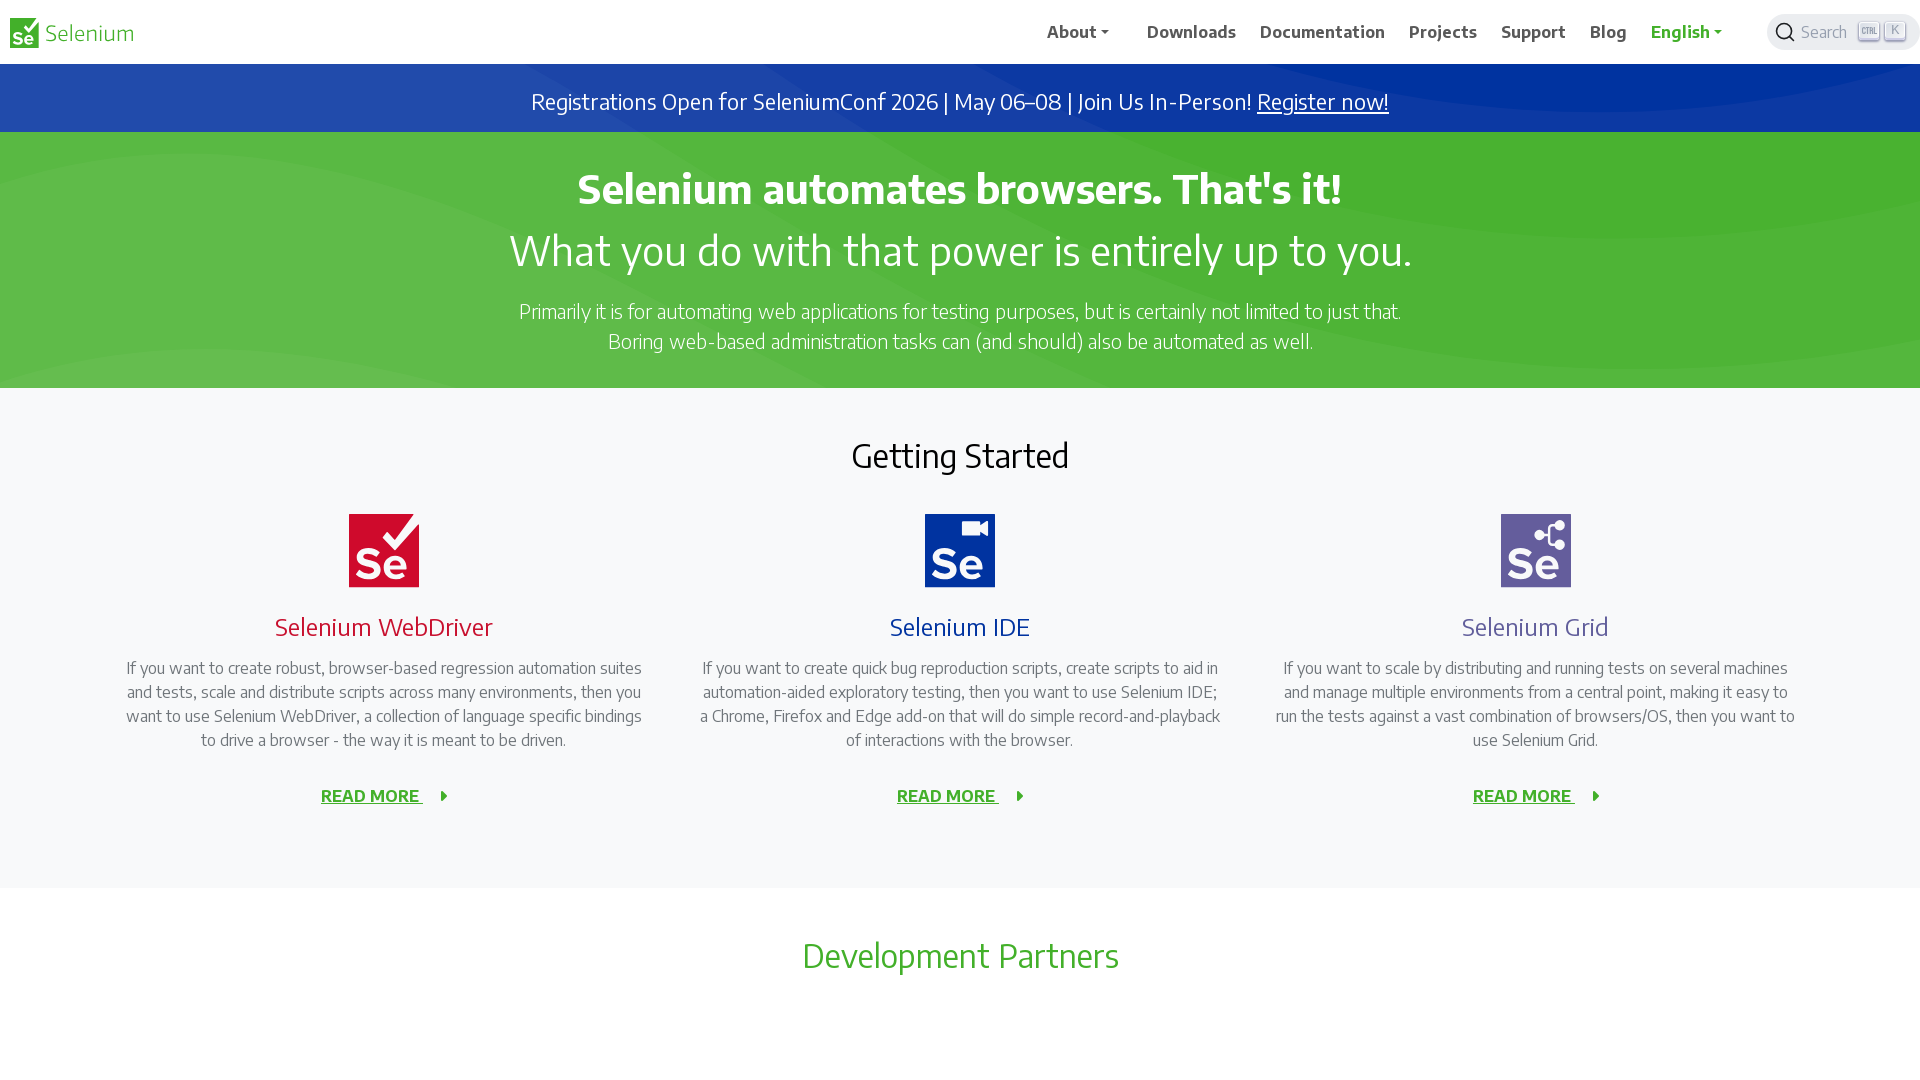

Verified page title is present and not None
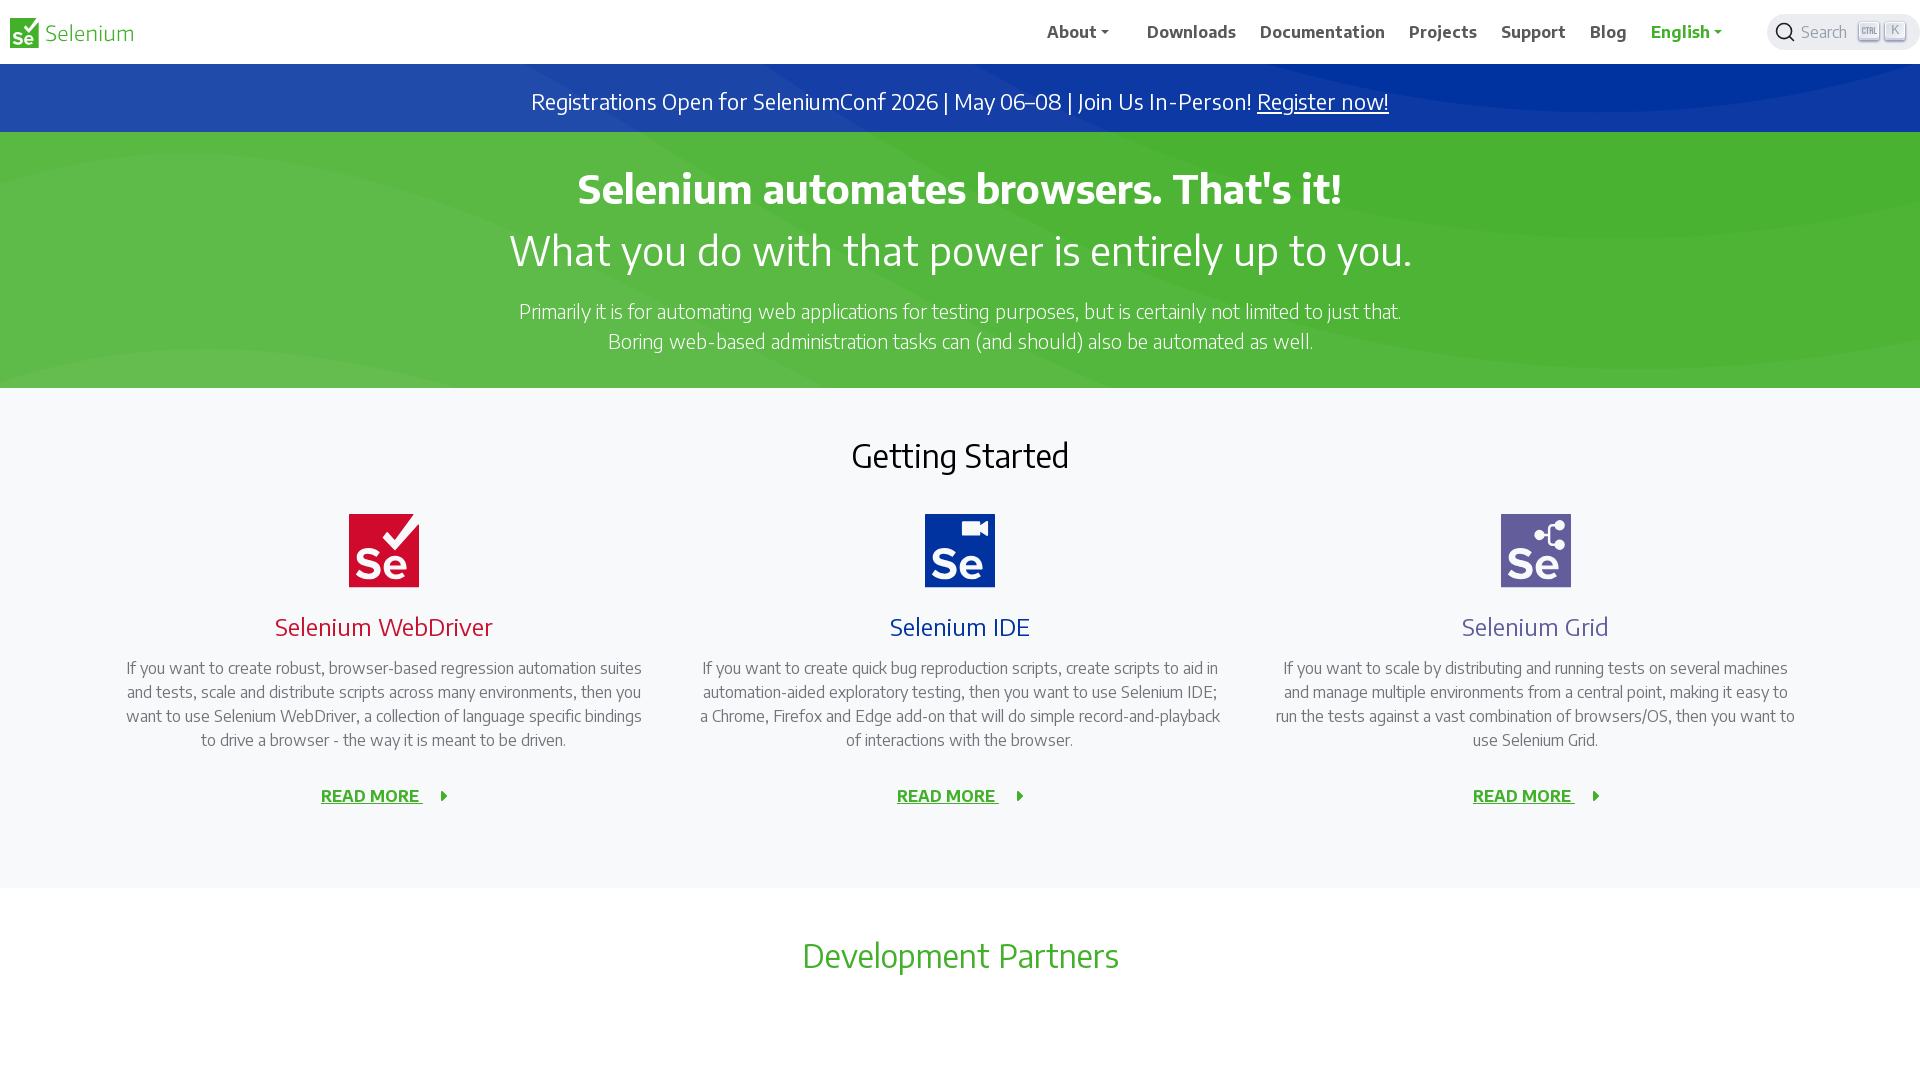

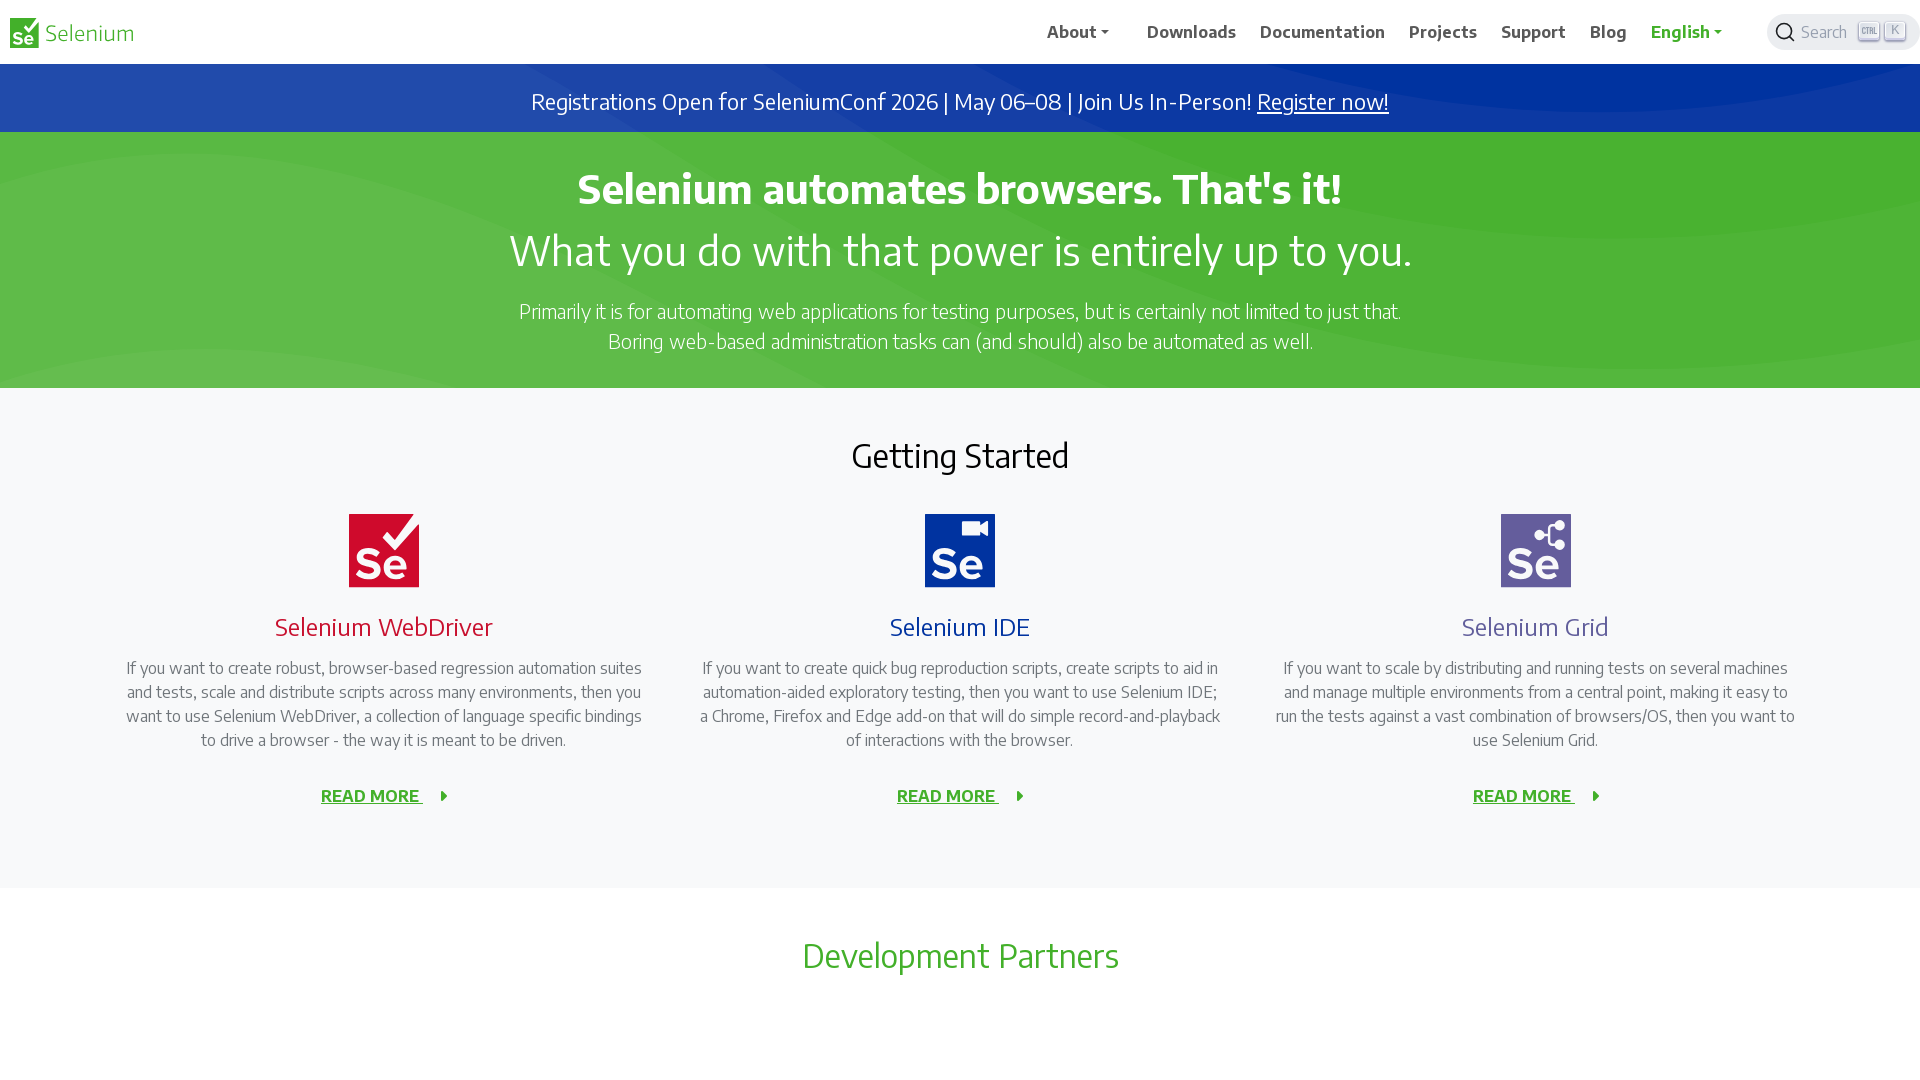